Tests jQuery UI datepicker functionality by entering a date into the input field and clicking on a specific date in the calendar grid.

Starting URL: http://jqueryui.com/resources/demos/datepicker/other-months.html

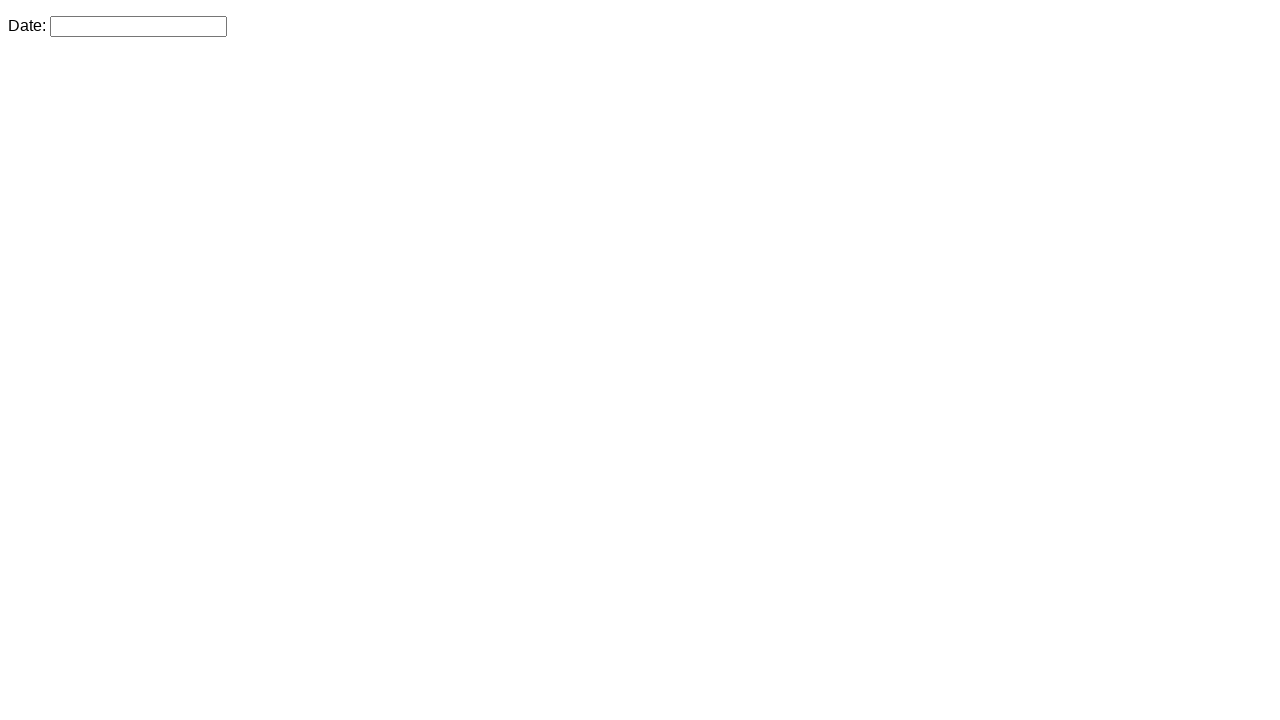

Filled datepicker input field with date '12/11/2040' on #datepicker
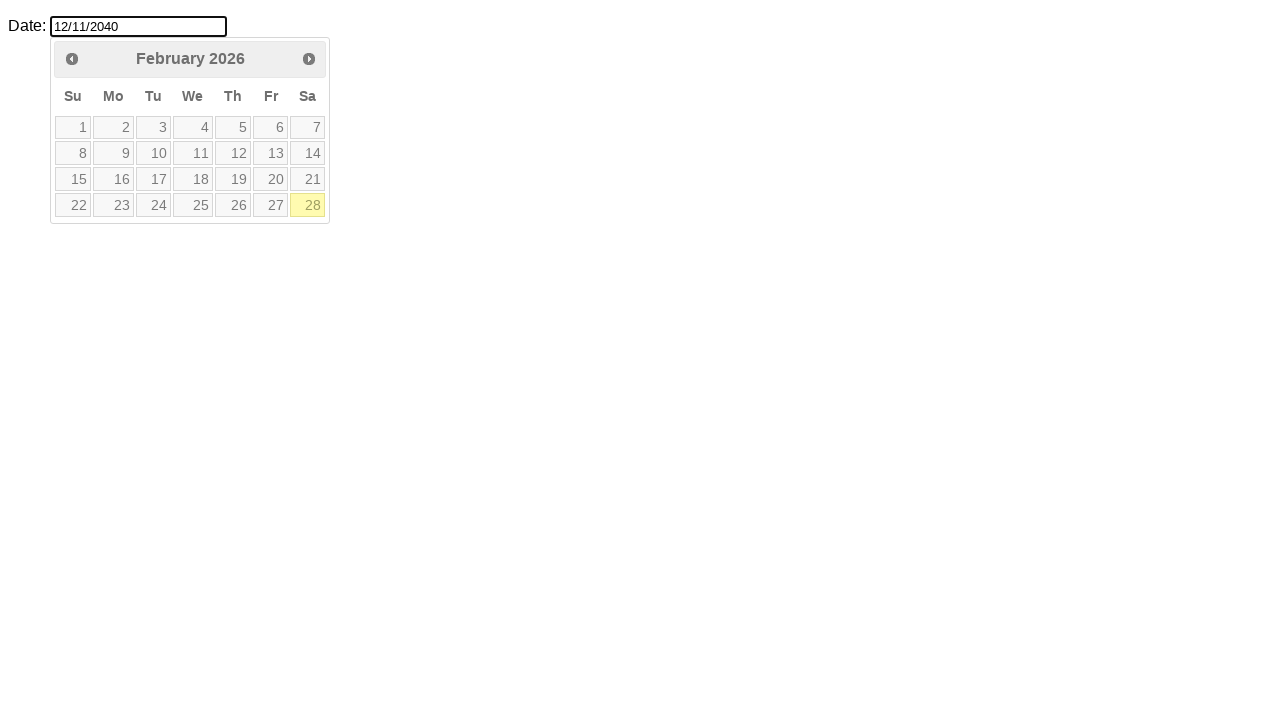

Clicked on date in calendar grid (row 2, column 6) at (271, 153) on xpath=//table/tbody/tr[2]/td[6]/a
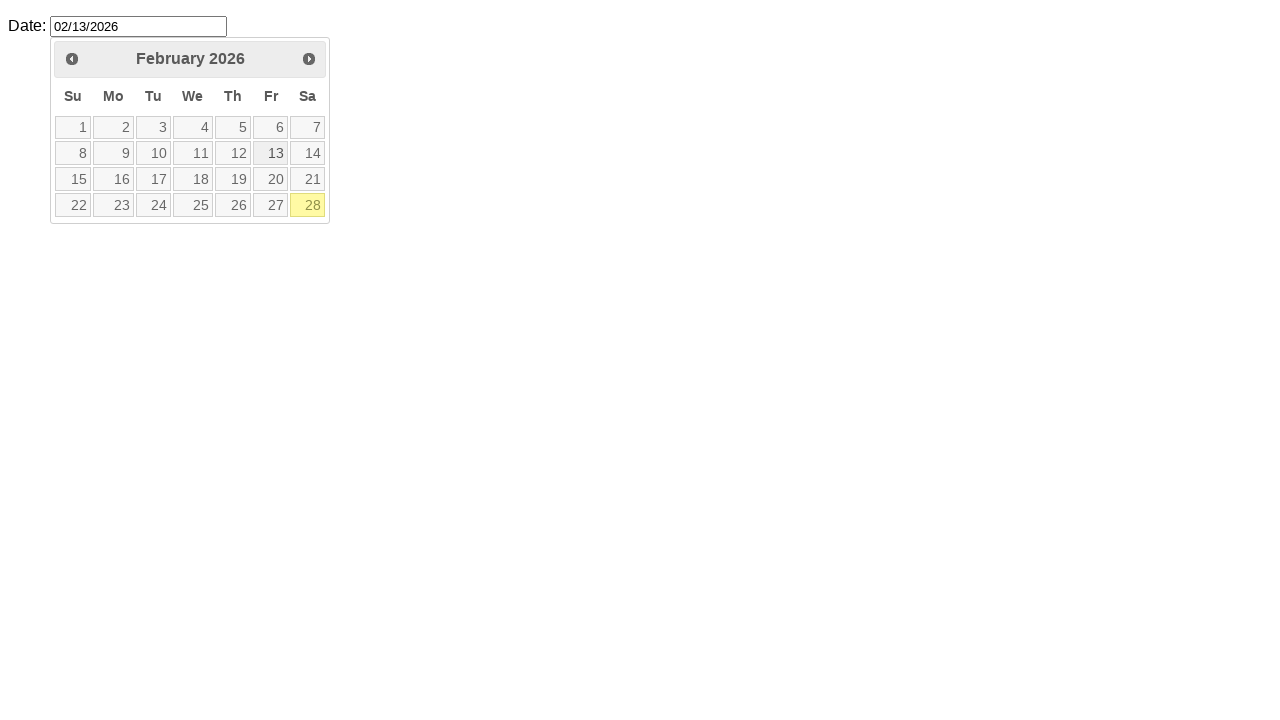

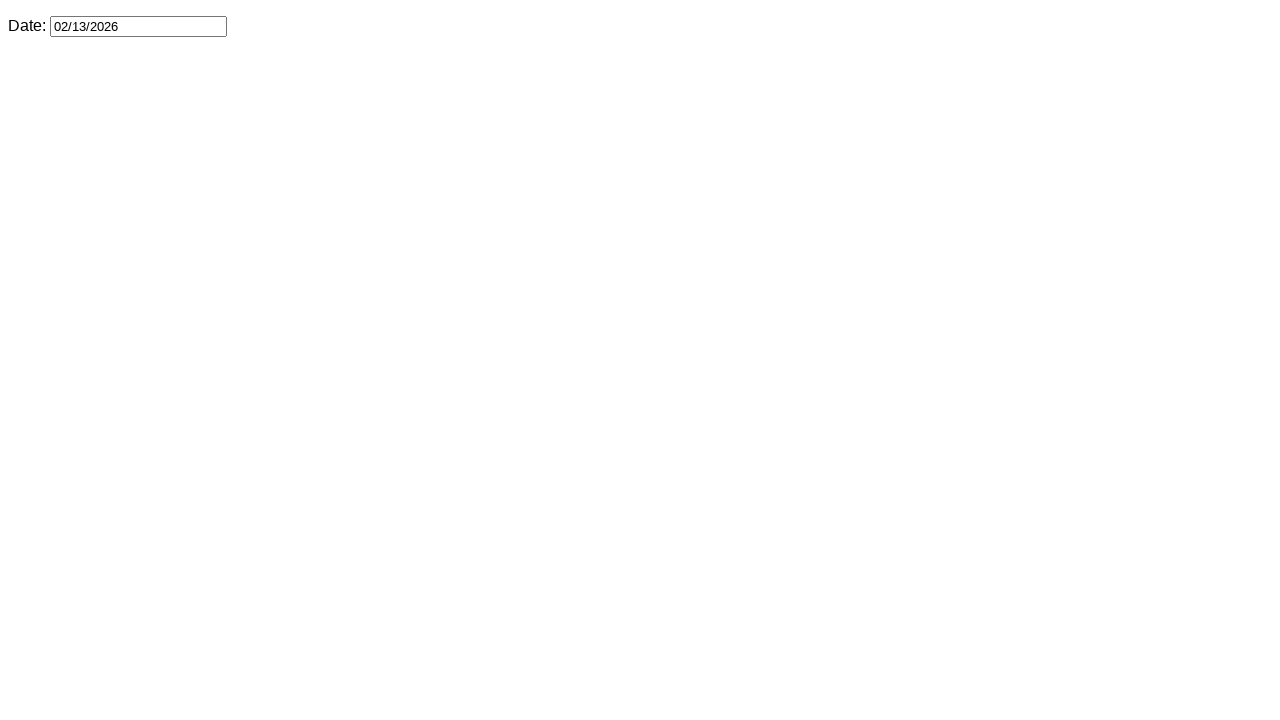